Tests a Selenium practice form by filling in a first name field and selecting a continent from a dropdown menu.

Starting URL: https://www.techlistic.com/p/selenium-practice-form.html

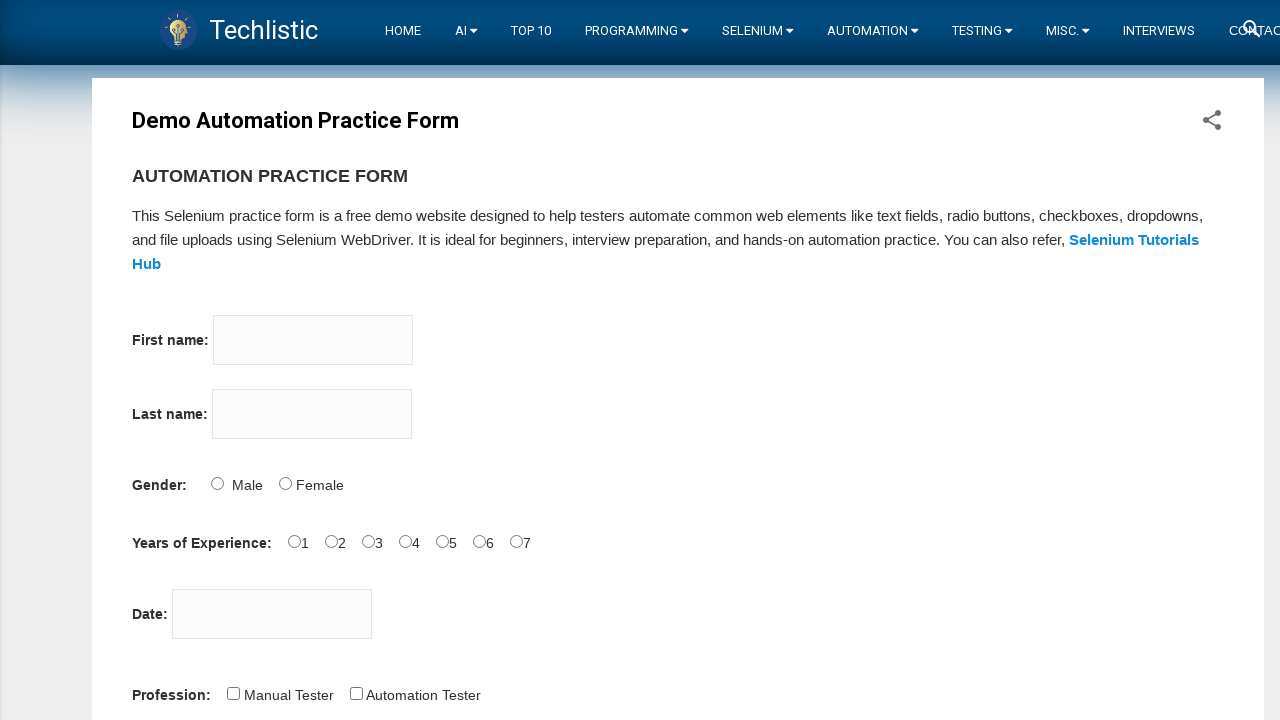

Filled first name field with 'Jessy' on //*[@id="post-body-3077692503353518311"]/div[1]//input
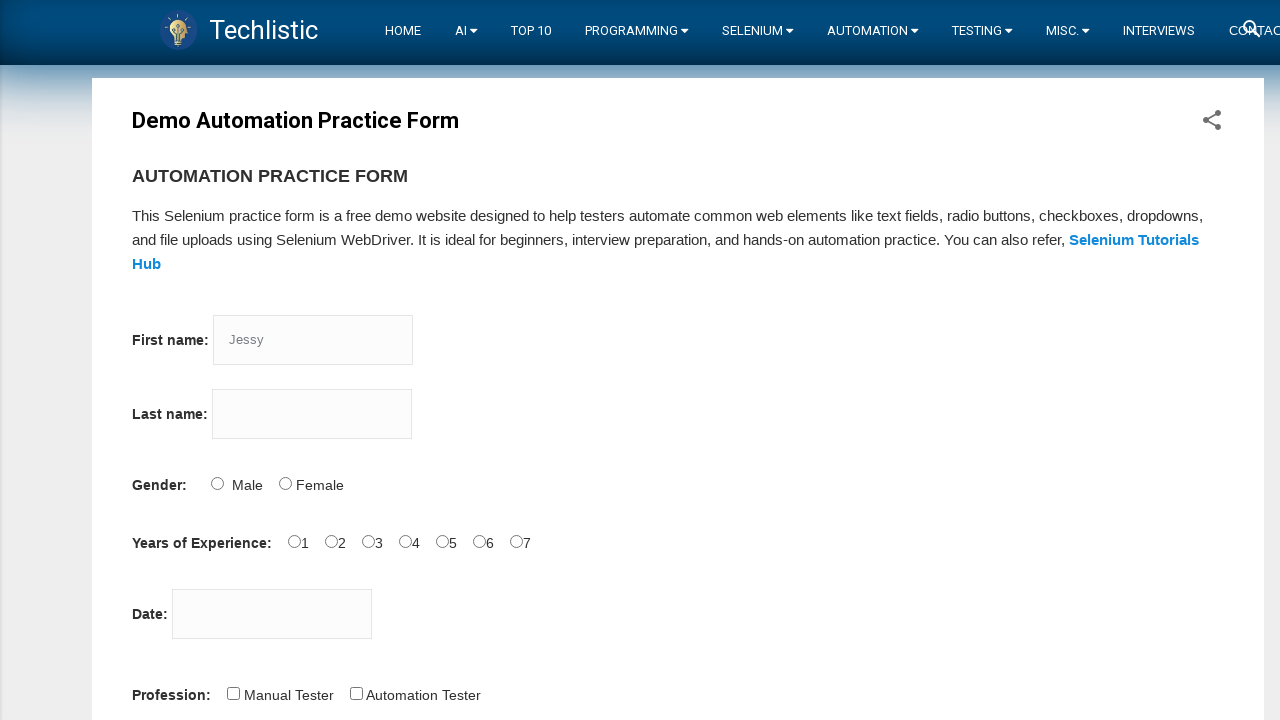

Selected 'Europe' from continents dropdown menu on //*[@id="continents"]
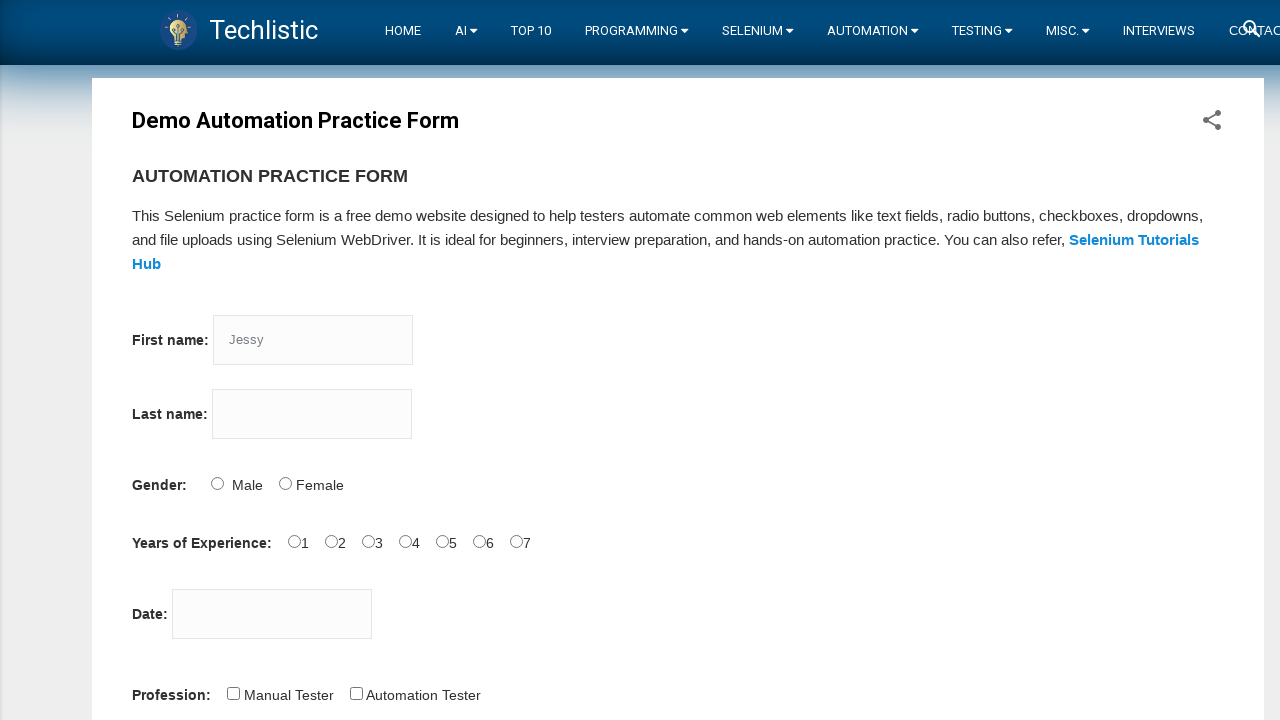

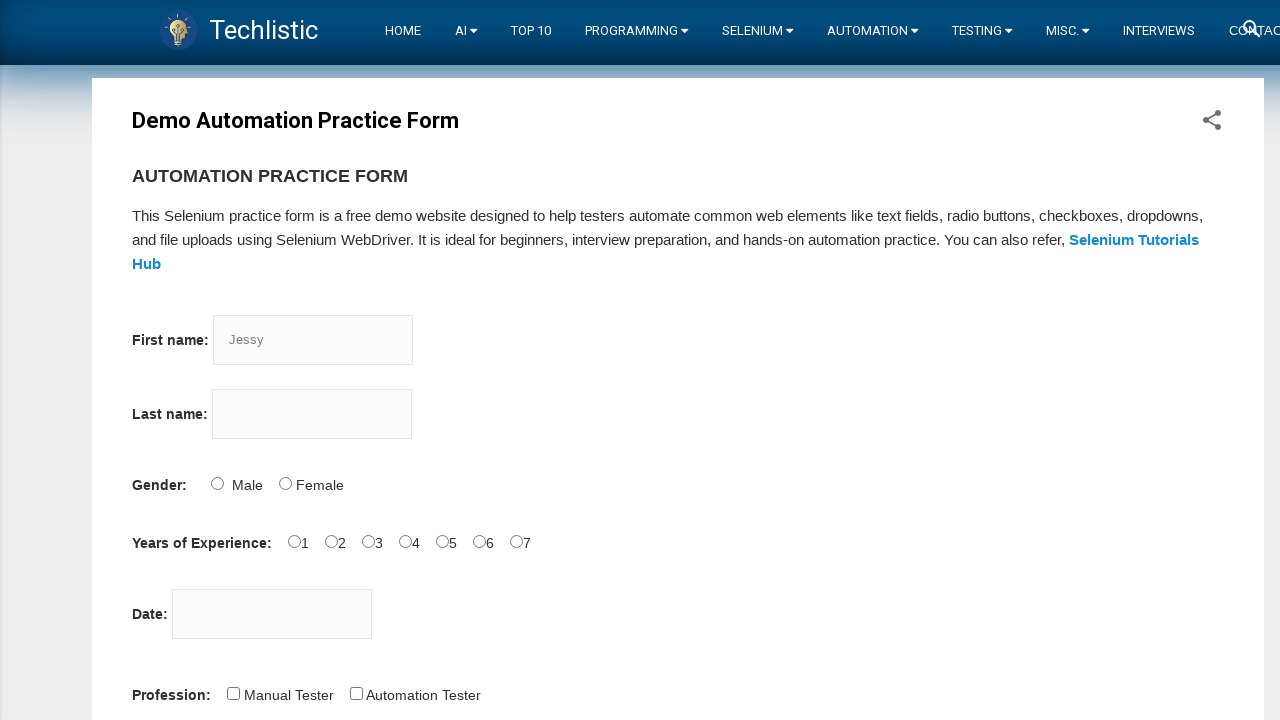